Tests that todo data persists after page reload including completed state

Starting URL: https://demo.playwright.dev/todomvc

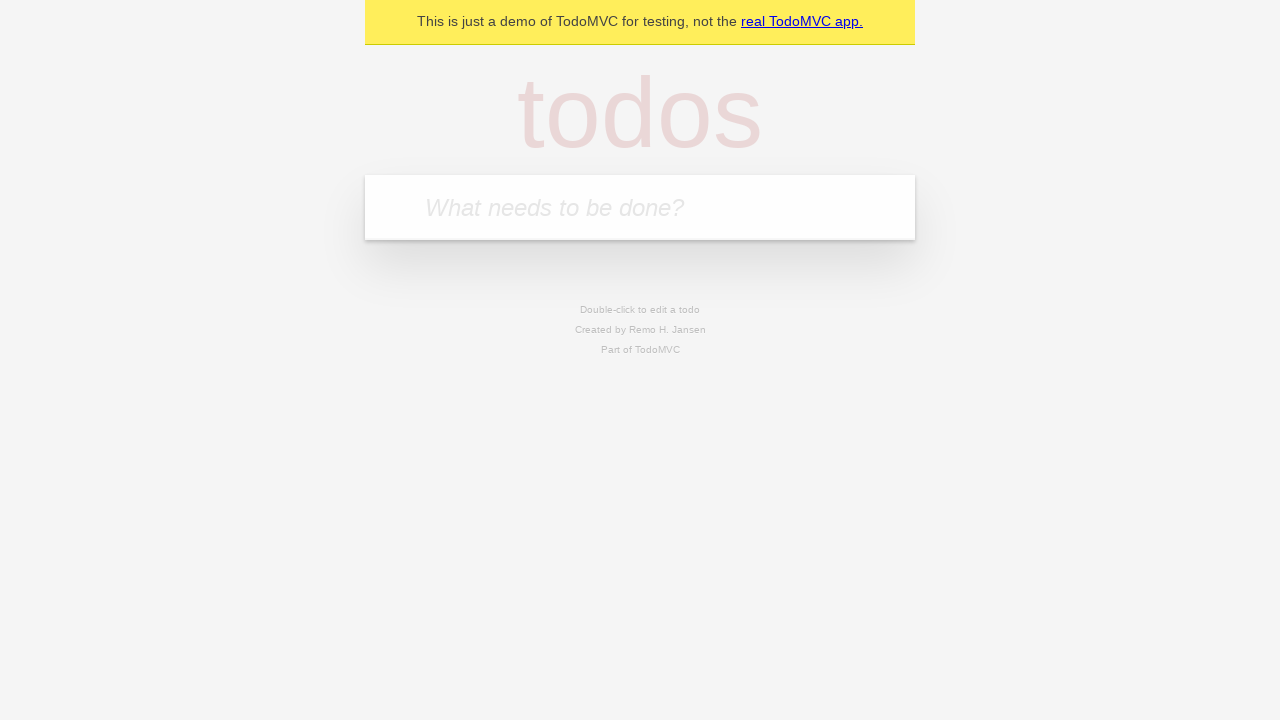

Filled todo input with 'buy some cheese' on internal:attr=[placeholder="What needs to be done?"i]
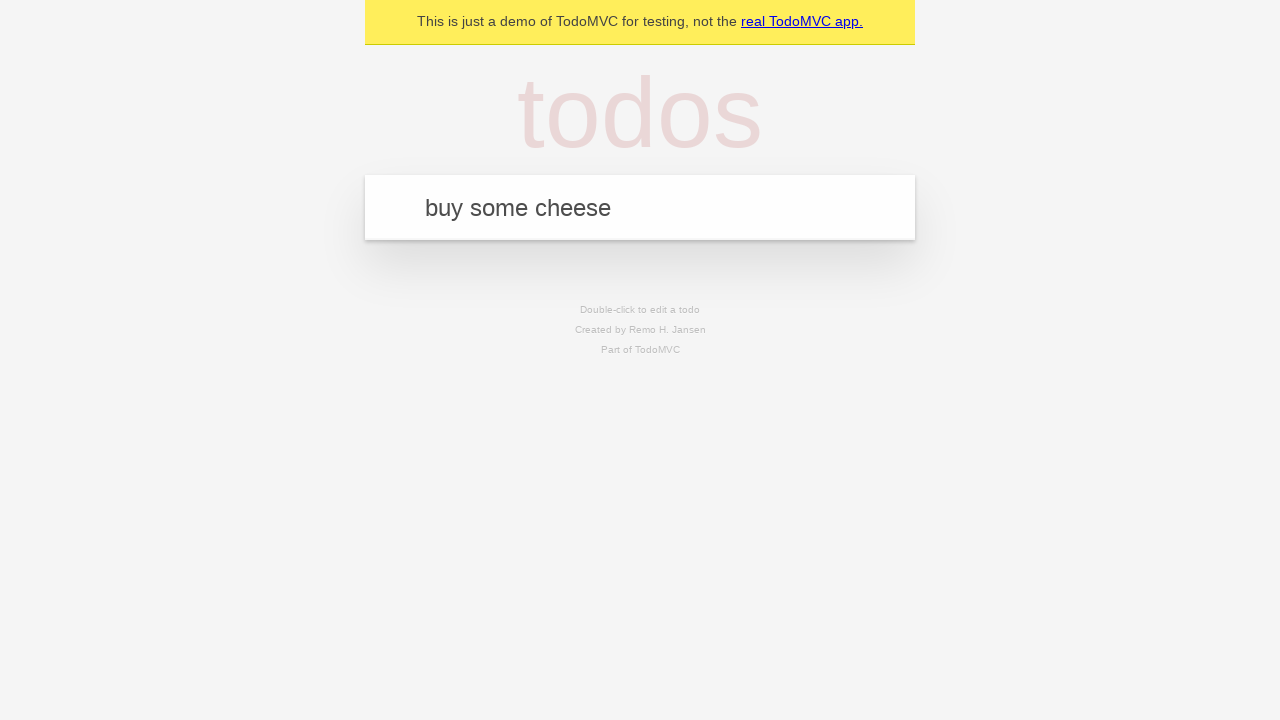

Pressed Enter to add first todo on internal:attr=[placeholder="What needs to be done?"i]
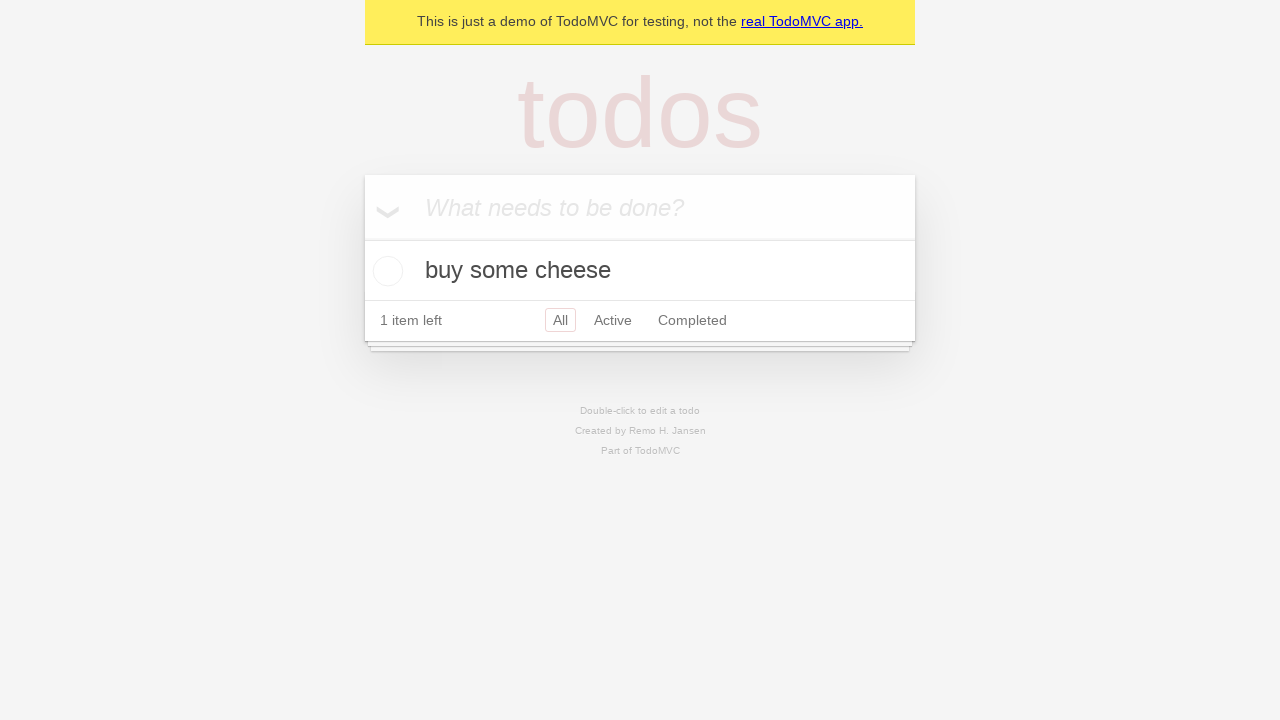

Filled todo input with 'feed the cat' on internal:attr=[placeholder="What needs to be done?"i]
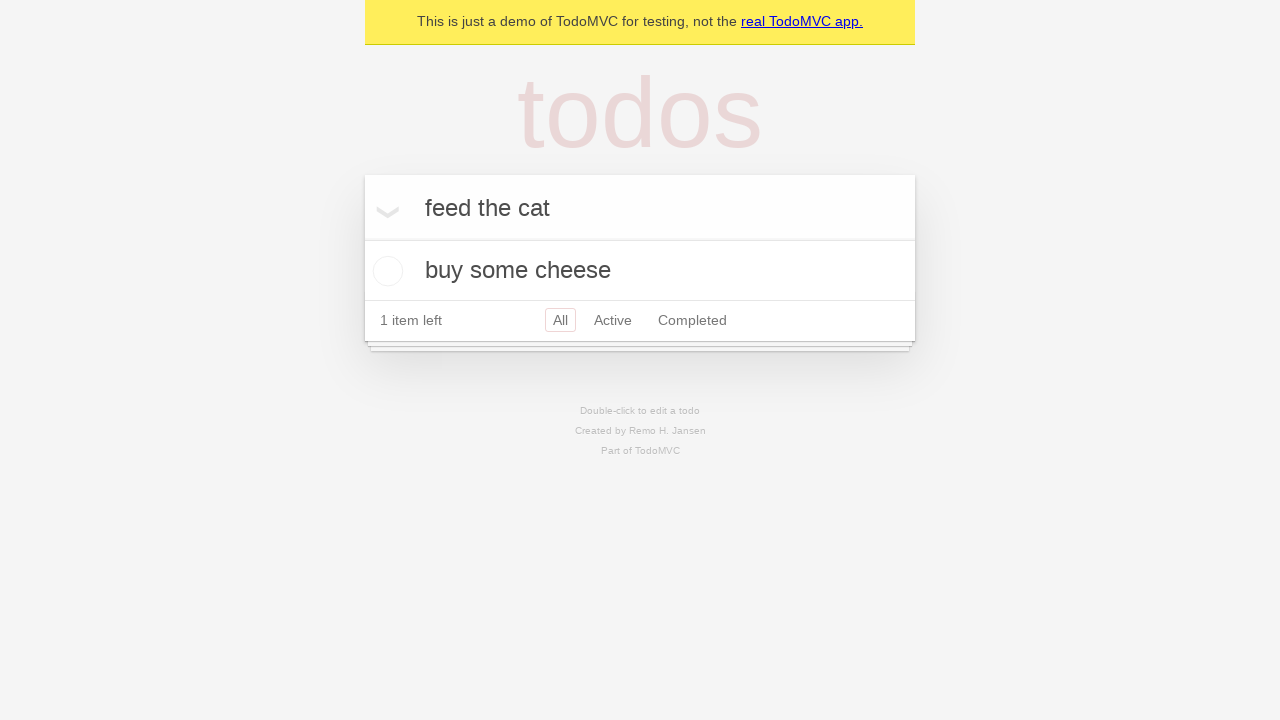

Pressed Enter to add second todo on internal:attr=[placeholder="What needs to be done?"i]
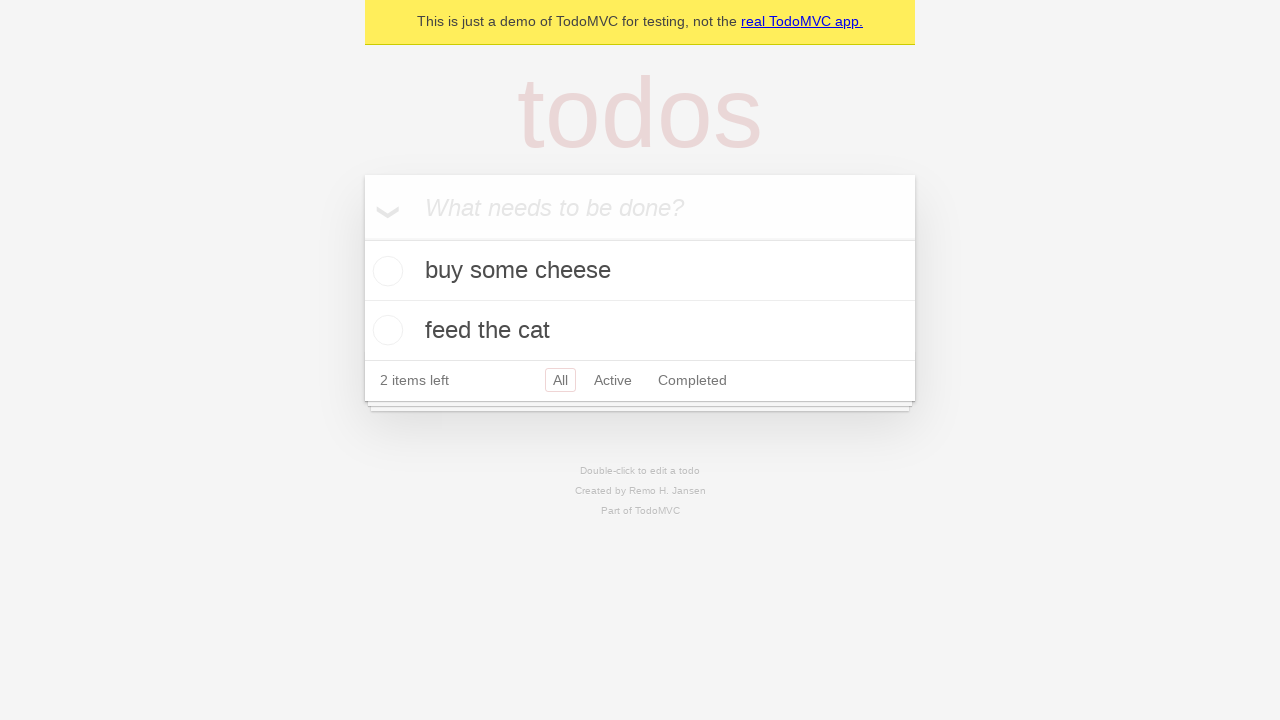

Checked the first todo item to mark it as completed at (385, 271) on internal:testid=[data-testid="todo-item"s] >> nth=0 >> internal:role=checkbox
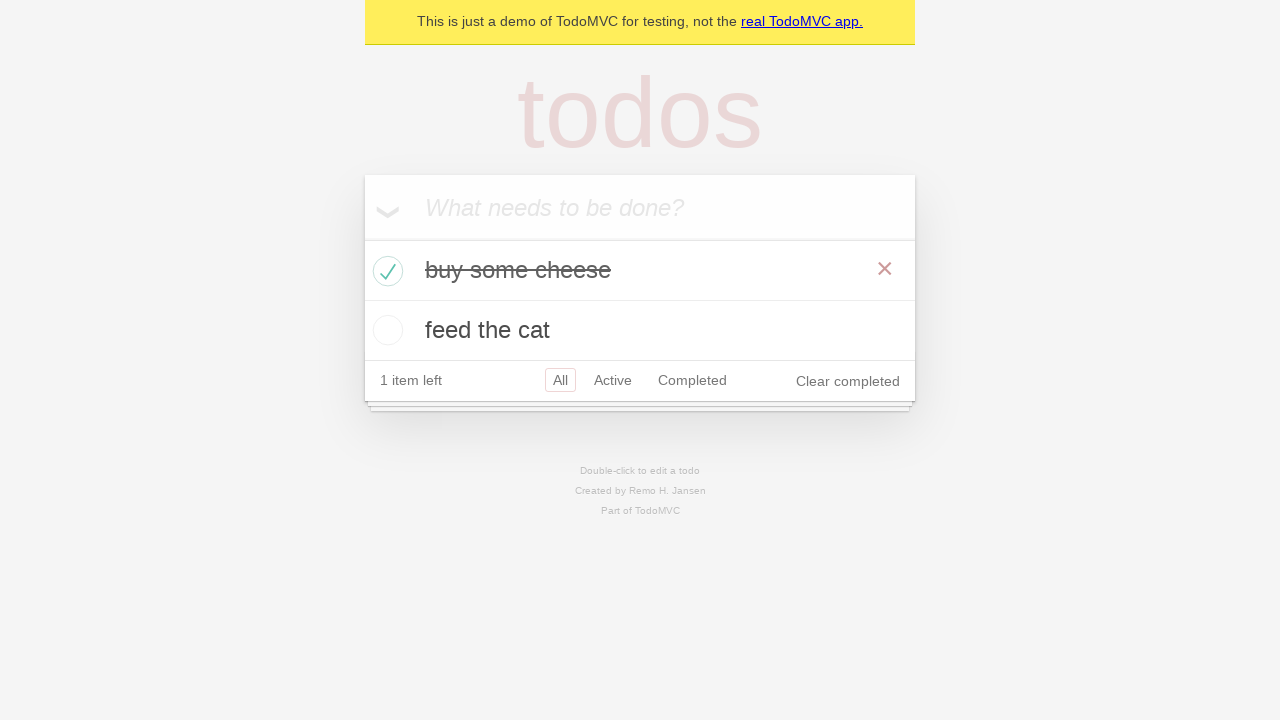

Reloaded the page to test data persistence
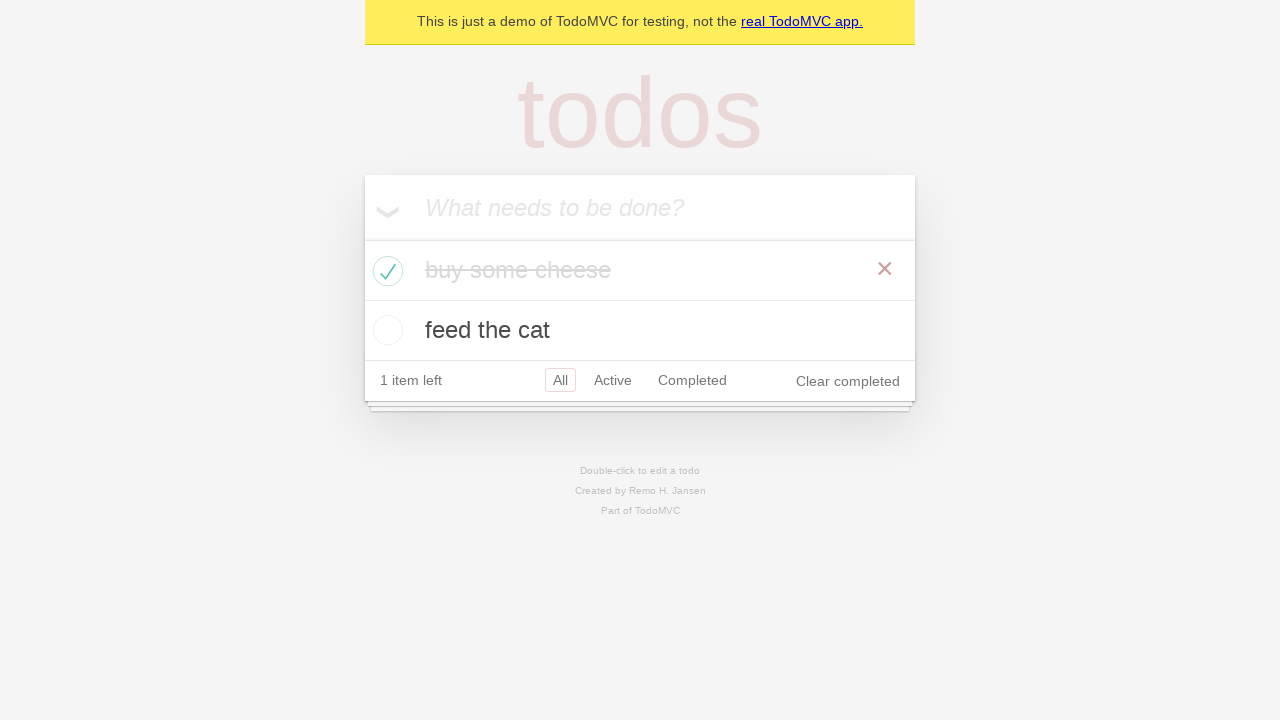

Verified that todo items are still present after page reload
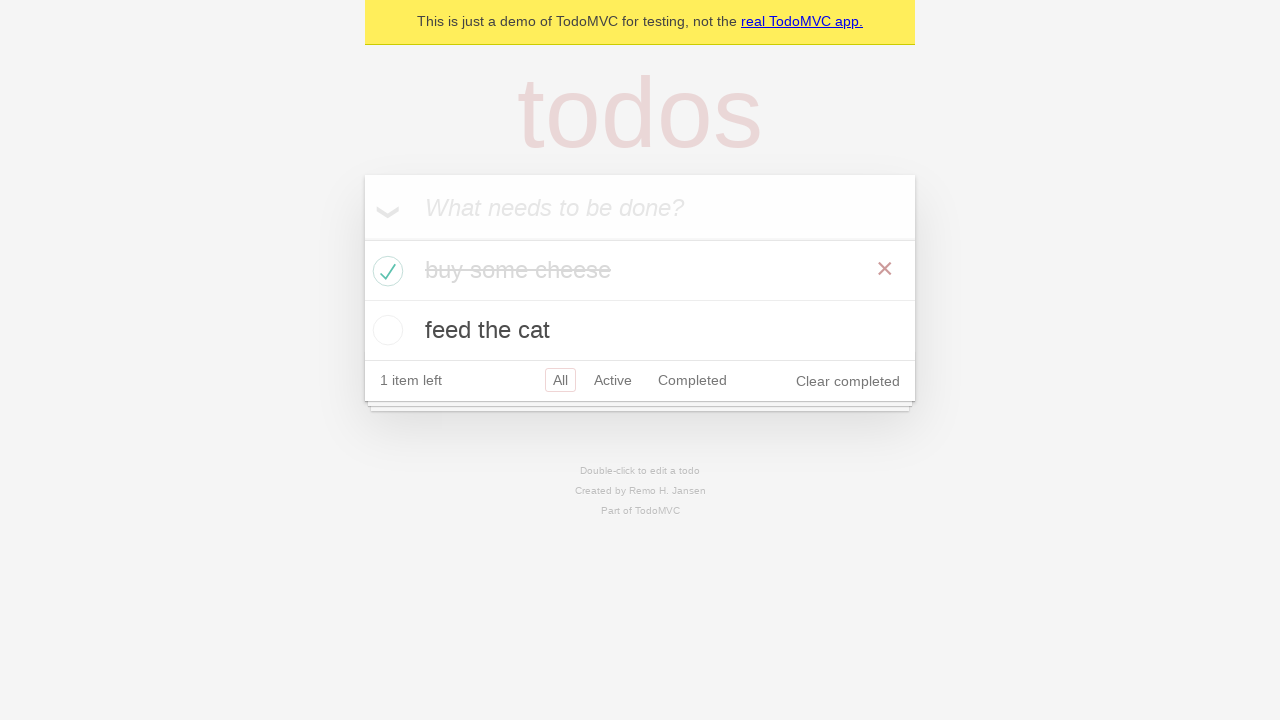

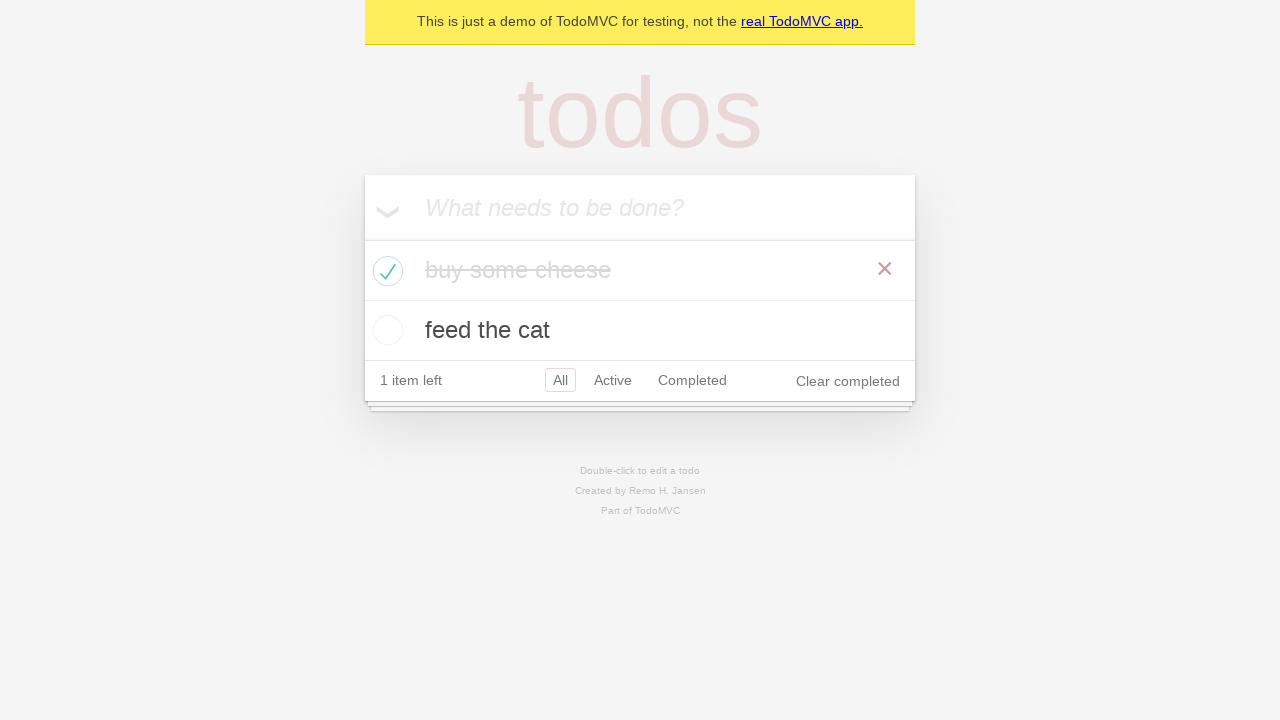